Tests JavaScript alert dialog handling by triggering a prompt dialog and providing input to it

Starting URL: https://www.lambdatest.com/selenium-playground/javascript-alert-box-demo

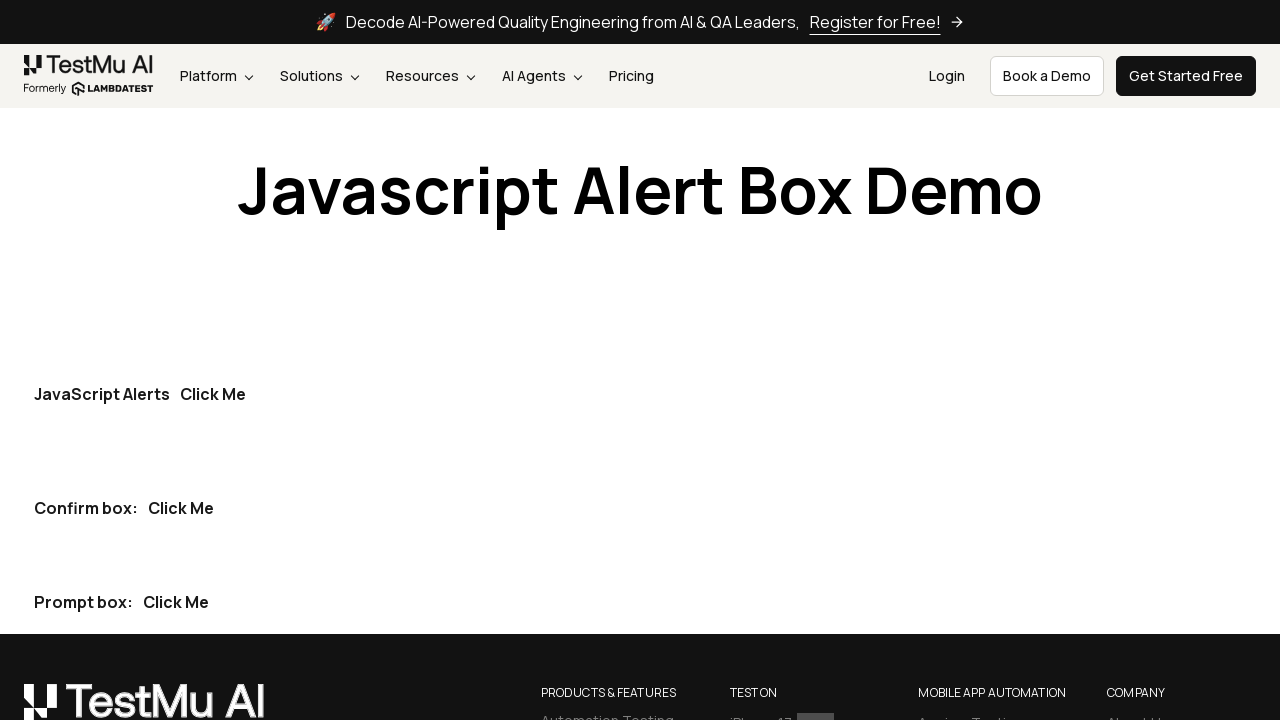

Set up dialog handler for prompt input
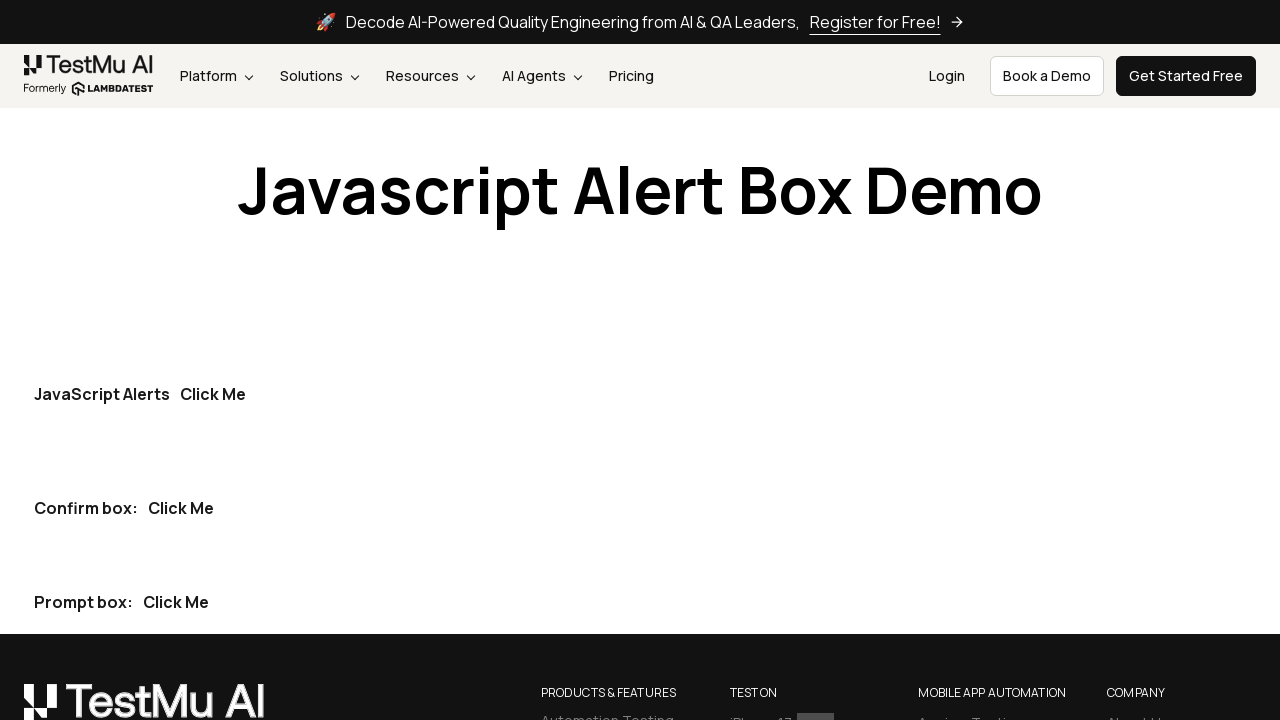

Clicked the third 'Click Me' button to trigger prompt dialog at (176, 602) on button:has-text('Click Me') >> nth=2
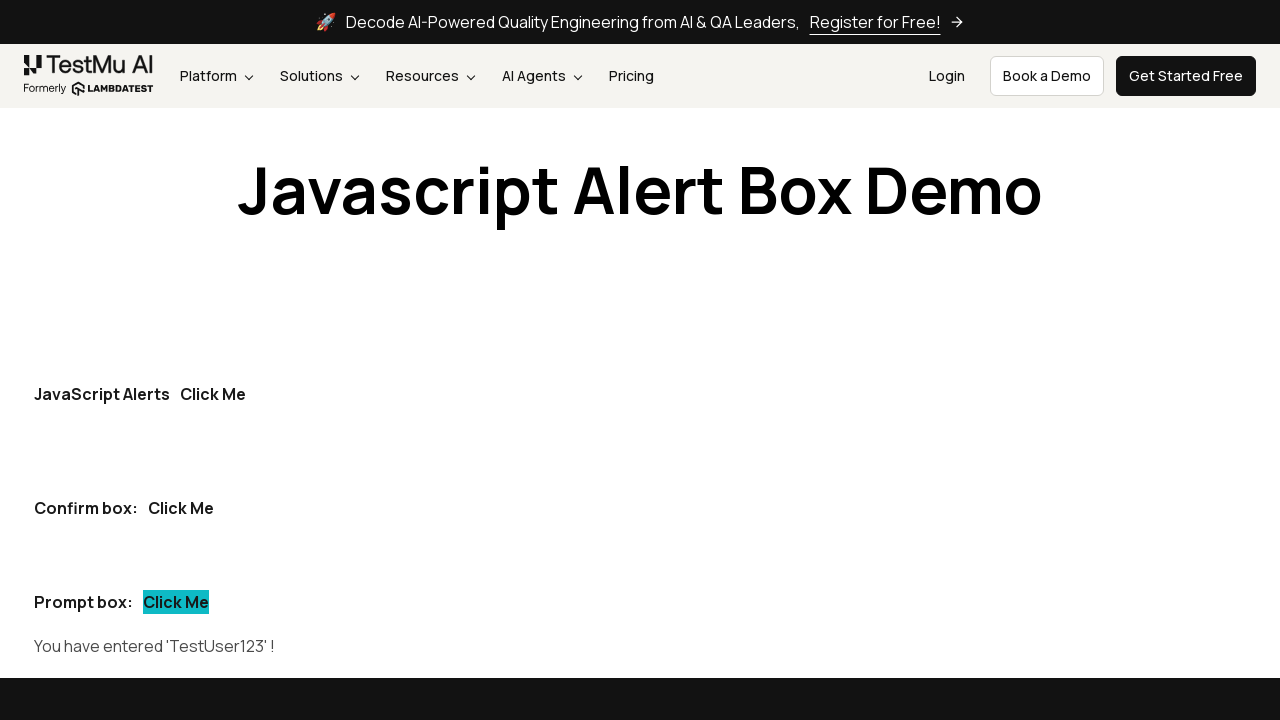

Verified prompt input 'TestUser123' was accepted and displayed
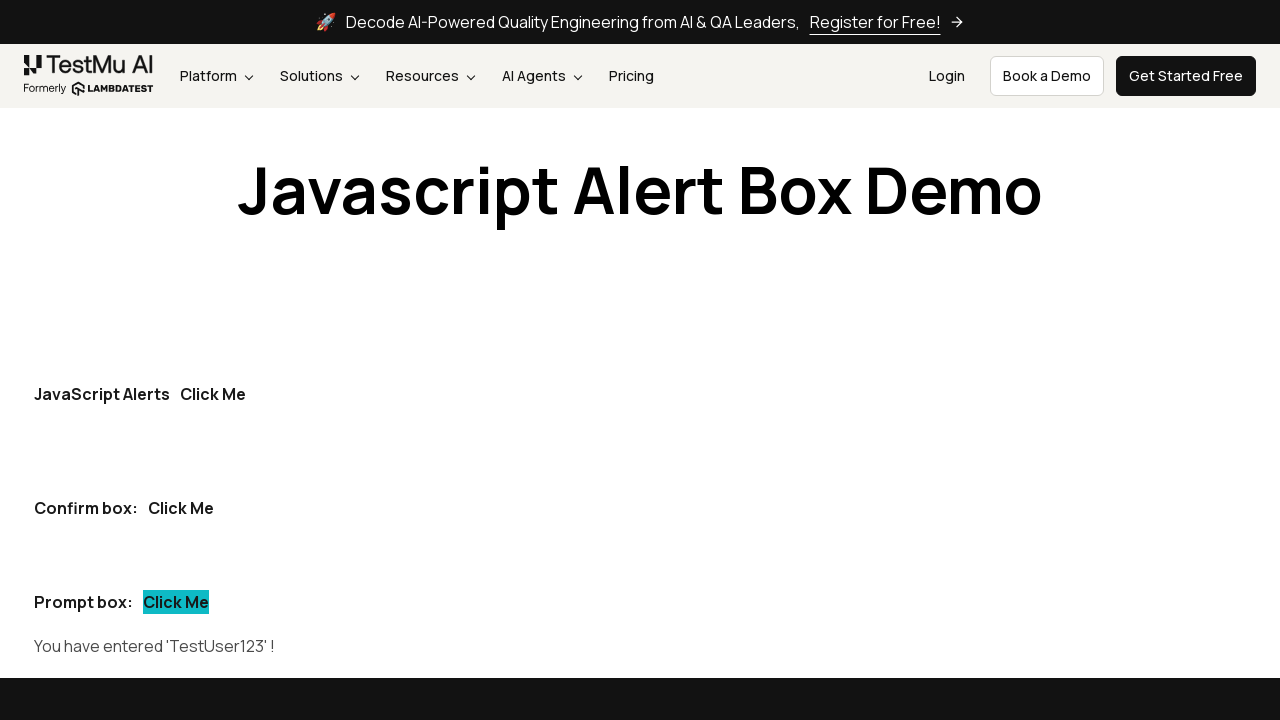

Removed the dialog event handler
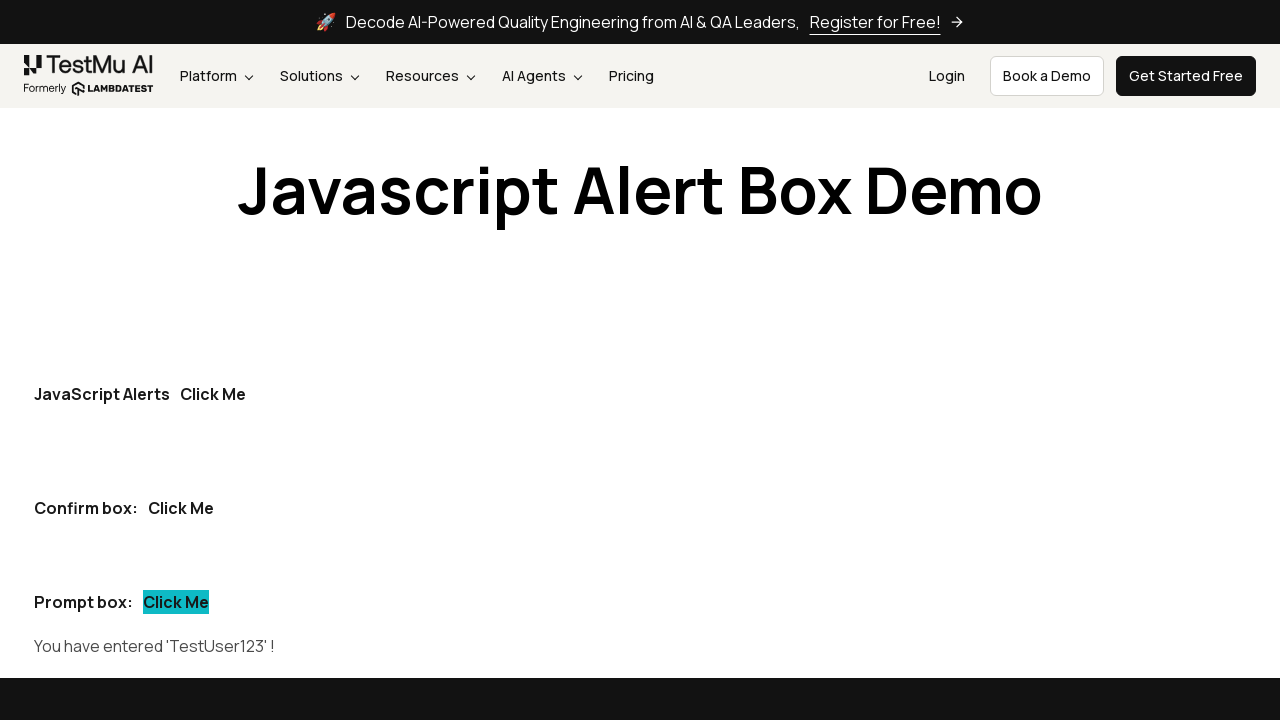

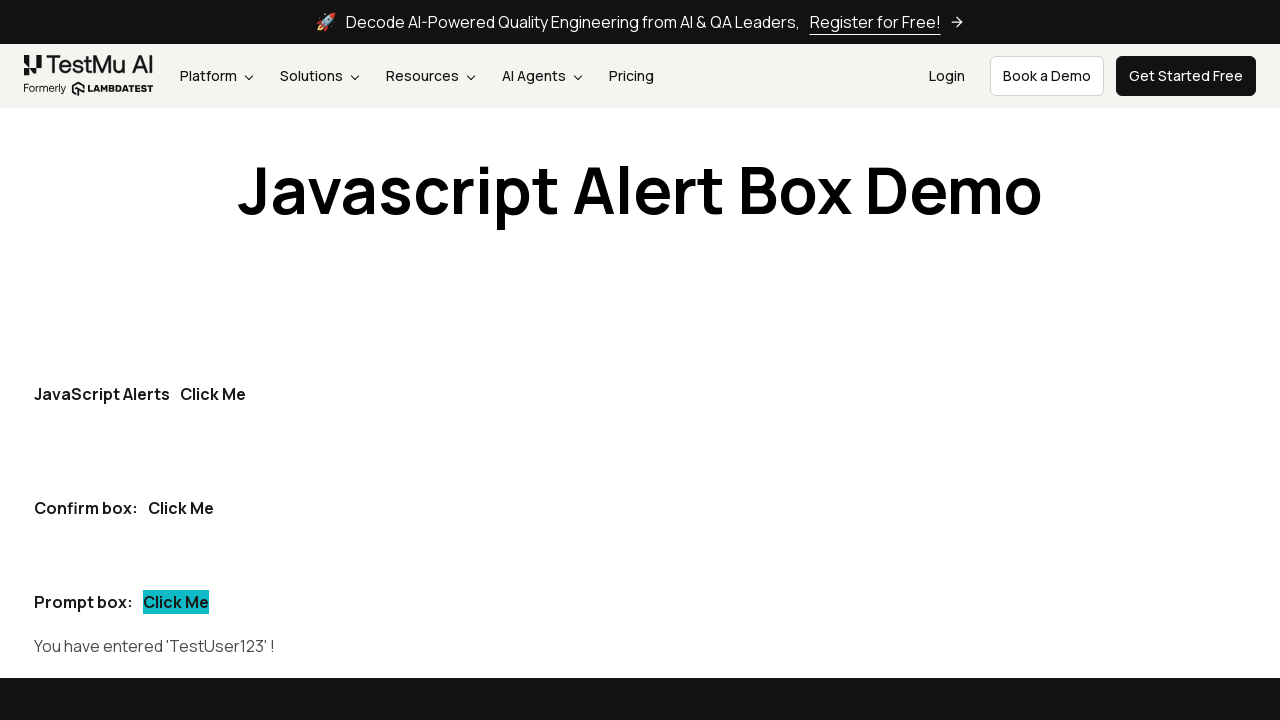